Clicks on the Browse Languages link in footer and verifies navigation to the abc page

Starting URL: https://www.99-bottles-of-beer.net/

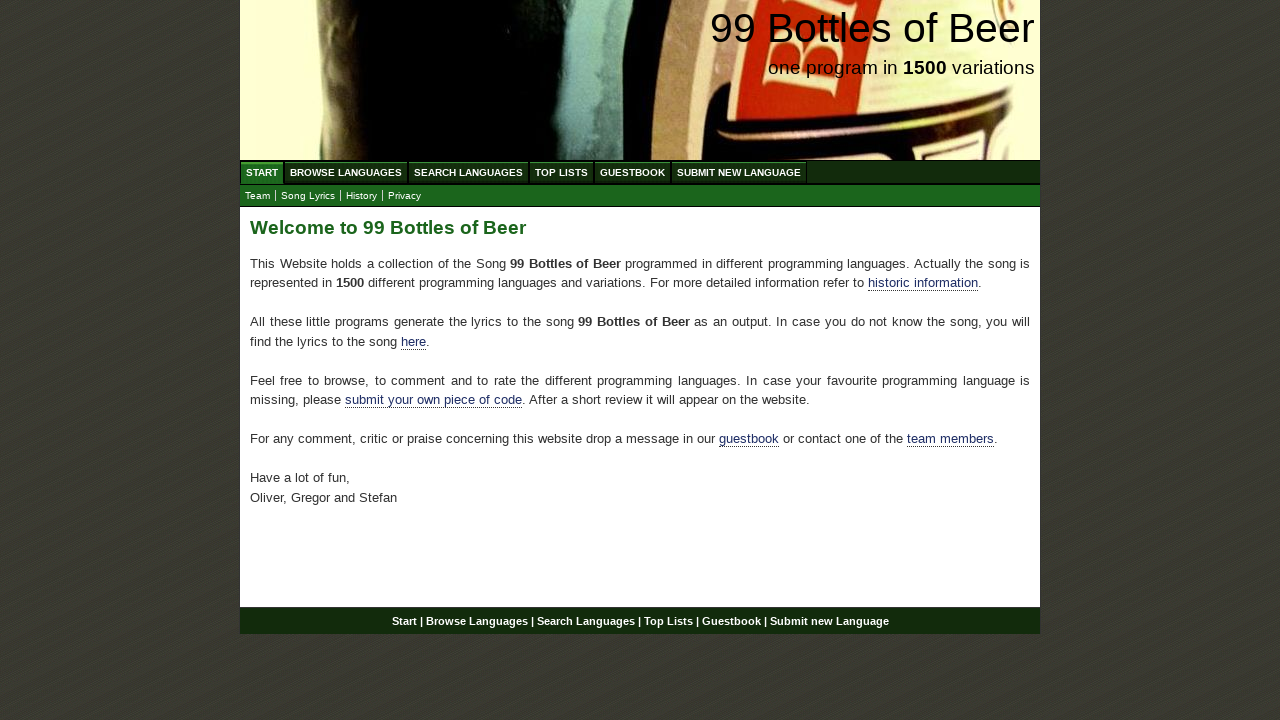

Navigated to https://www.99-bottles-of-beer.net/
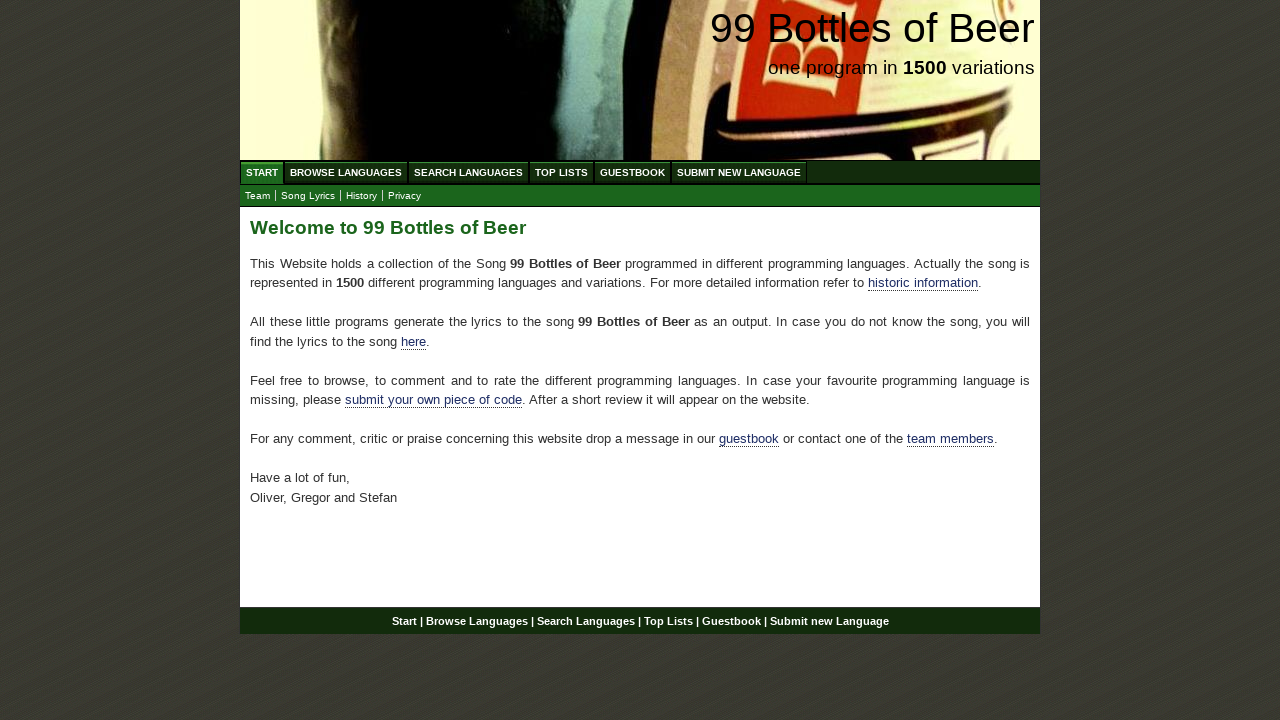

Clicked on Browse Languages link in footer at (476, 621) on xpath=//div[@id='footer']//a[@href='/abc.html']
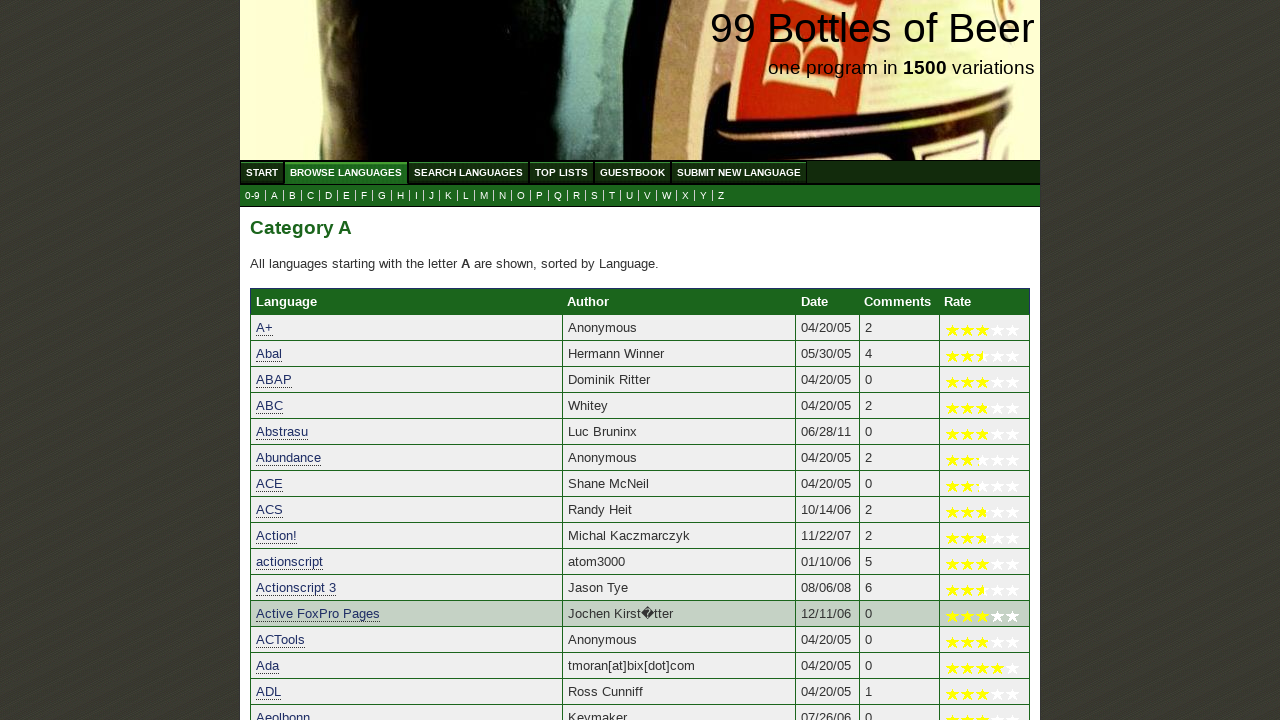

Waited for page to load after clicking Browse Languages link
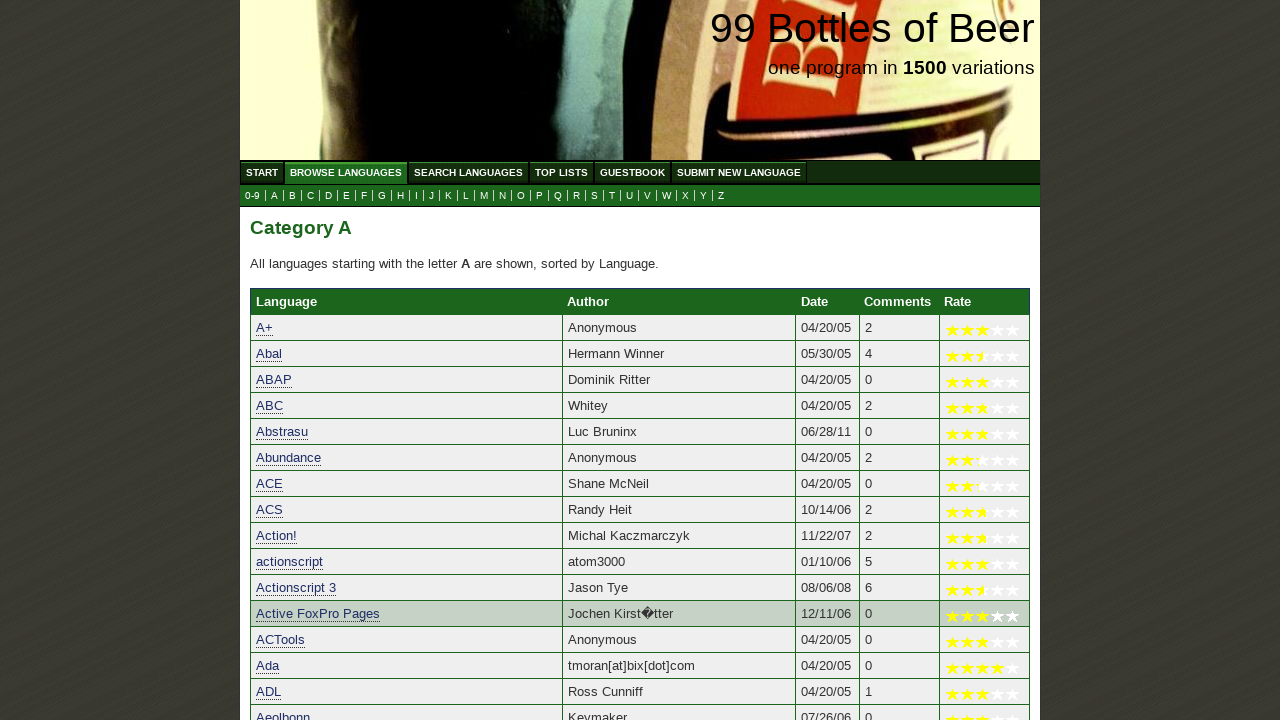

Verified navigation to abc.html page
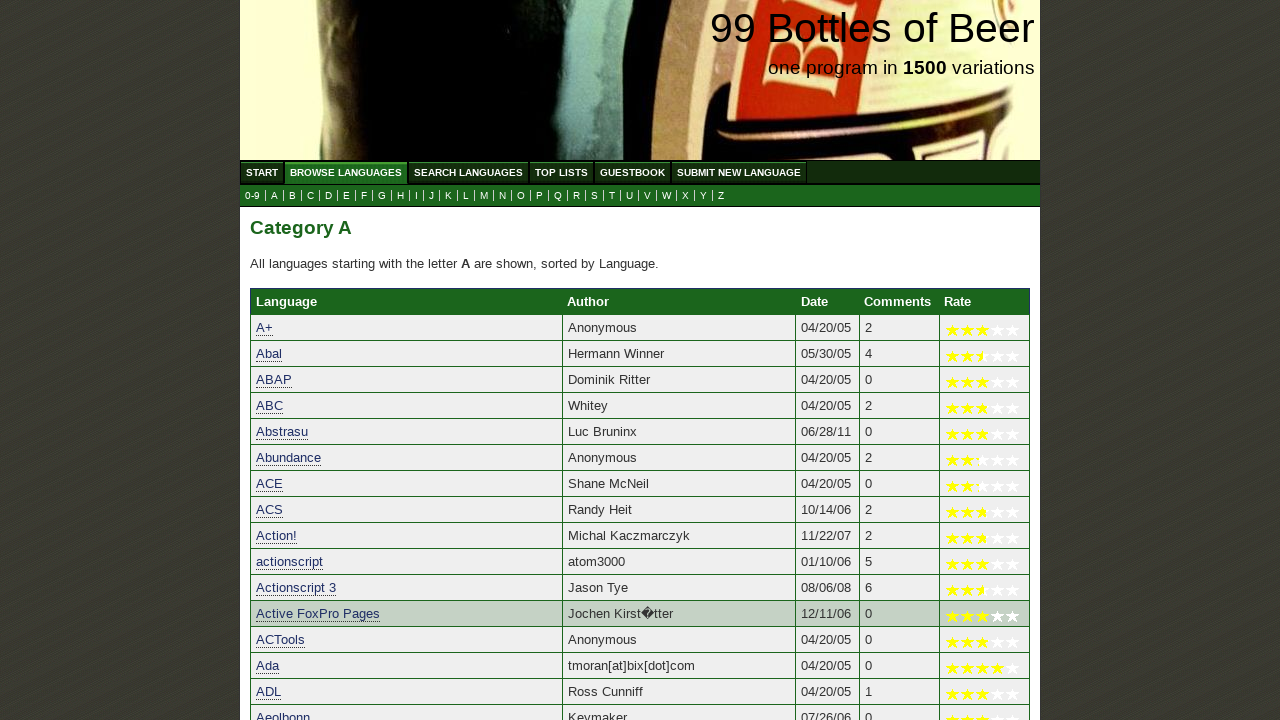

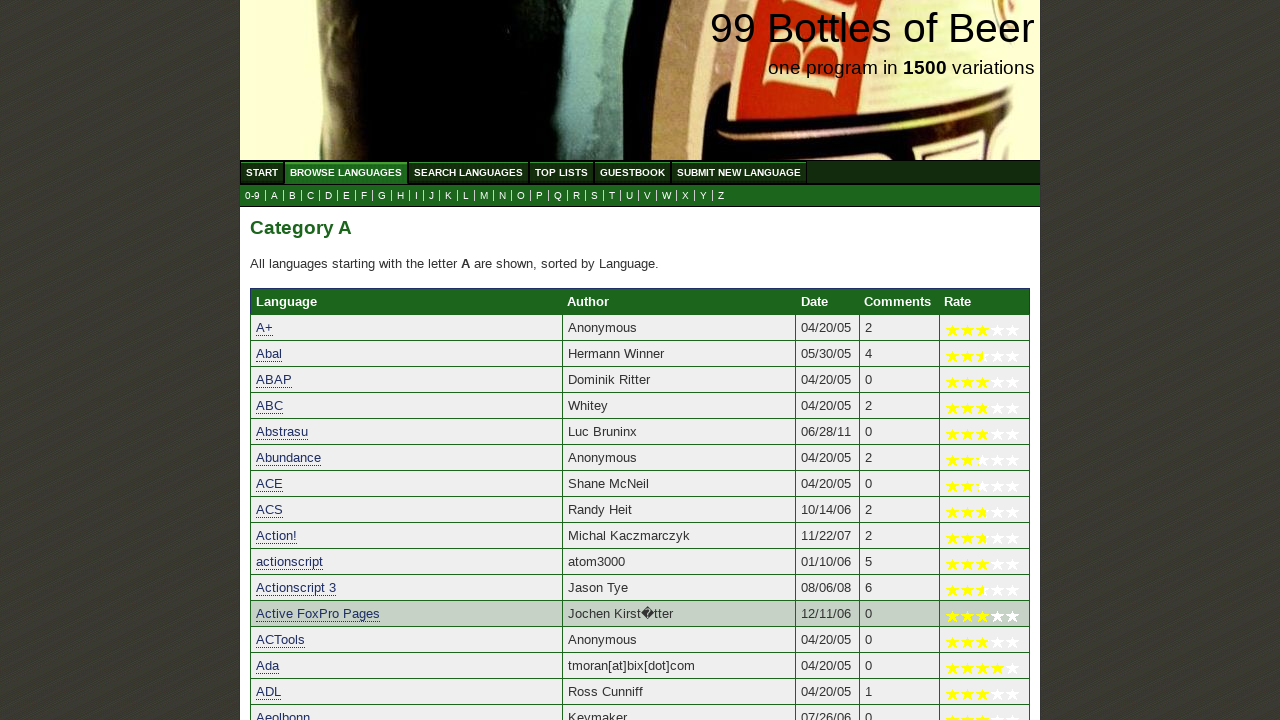